Tests loading the Selenium homepage, verifies the page body loads correctly, and maximizes the browser window.

Starting URL: https://selenium.dev/

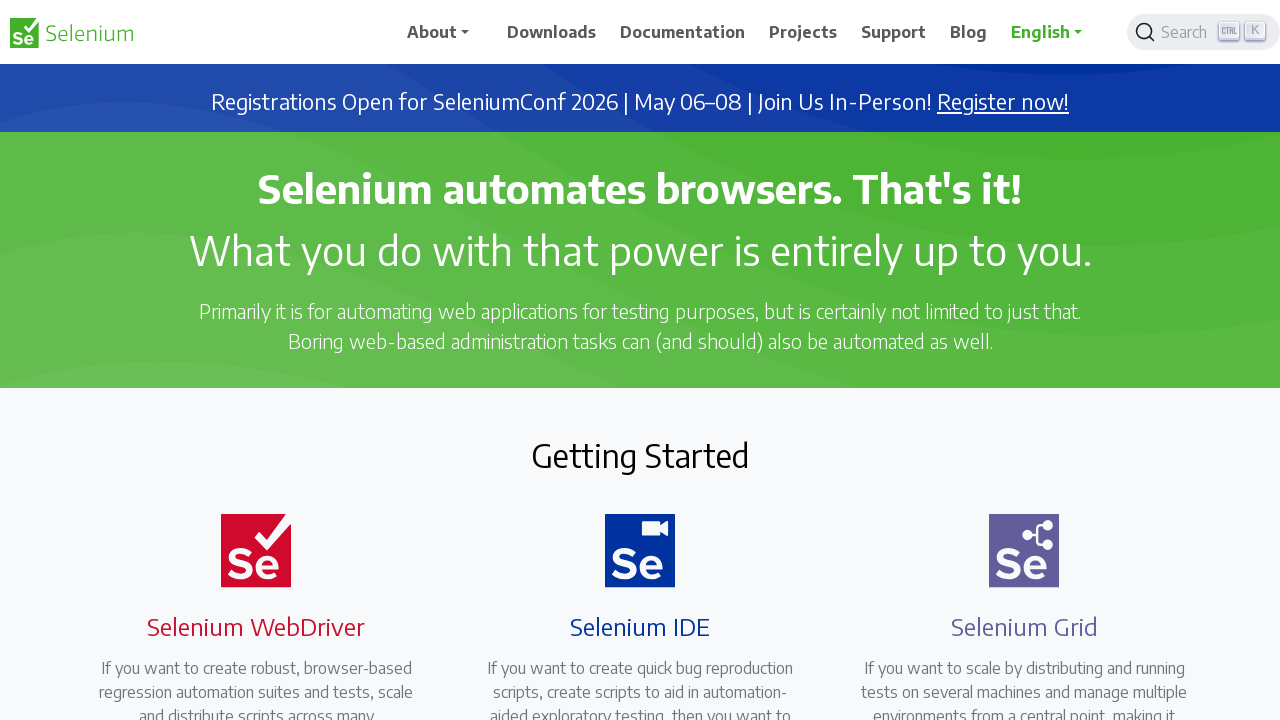

Waited for body element to load on Selenium homepage
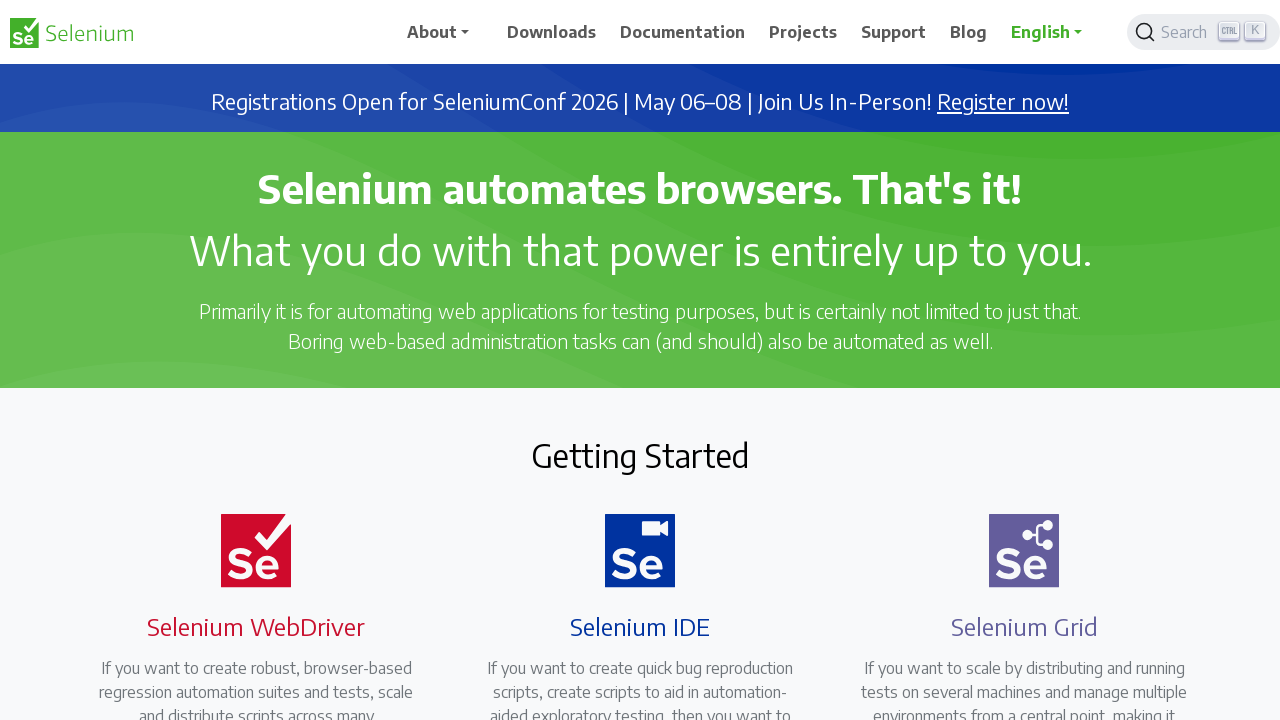

Retrieved body text content and verified page loaded correctly
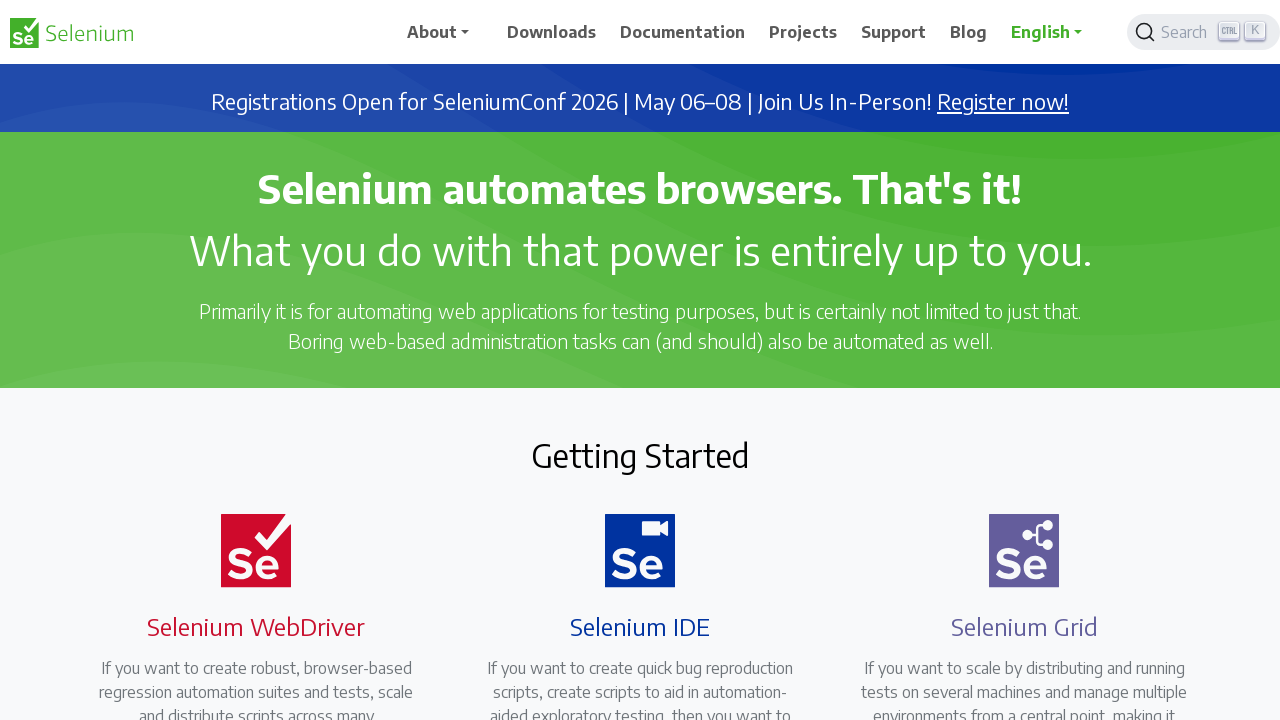

Maximized browser window to 1920x1080 resolution
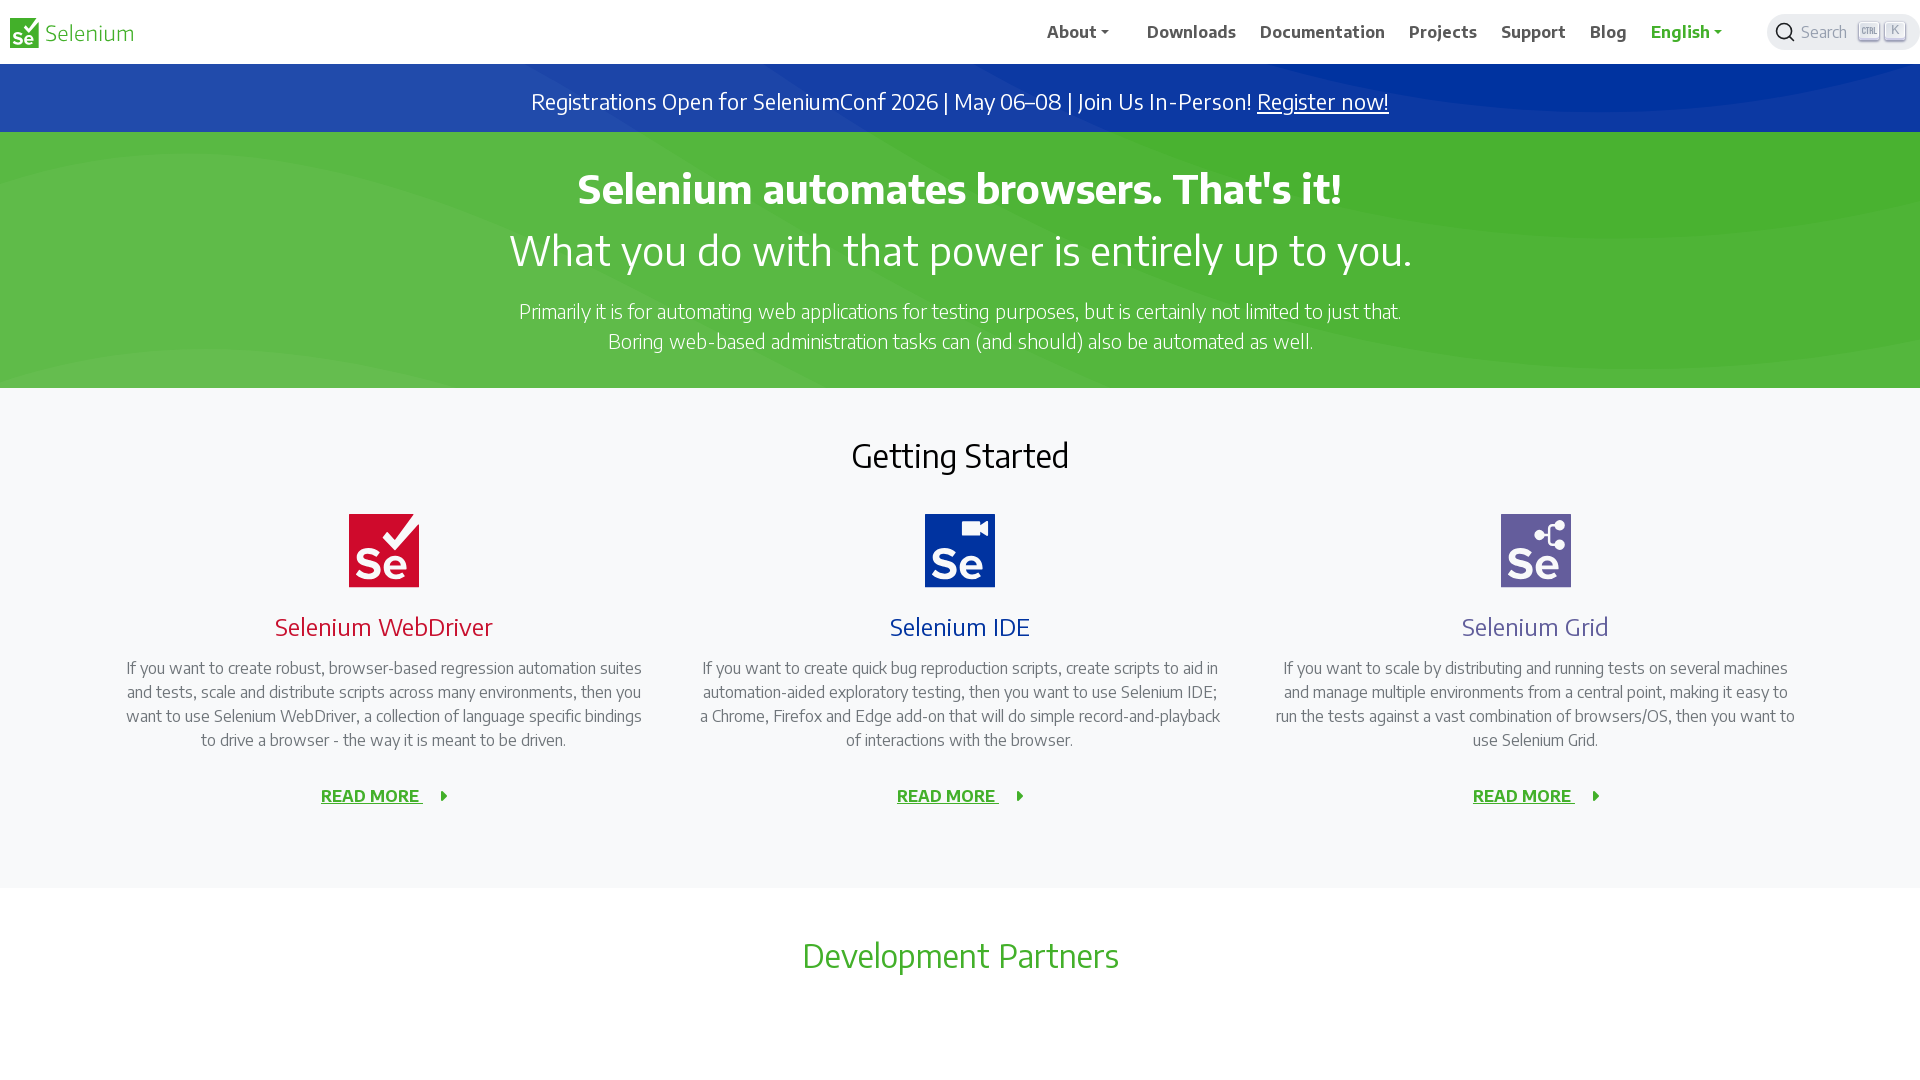

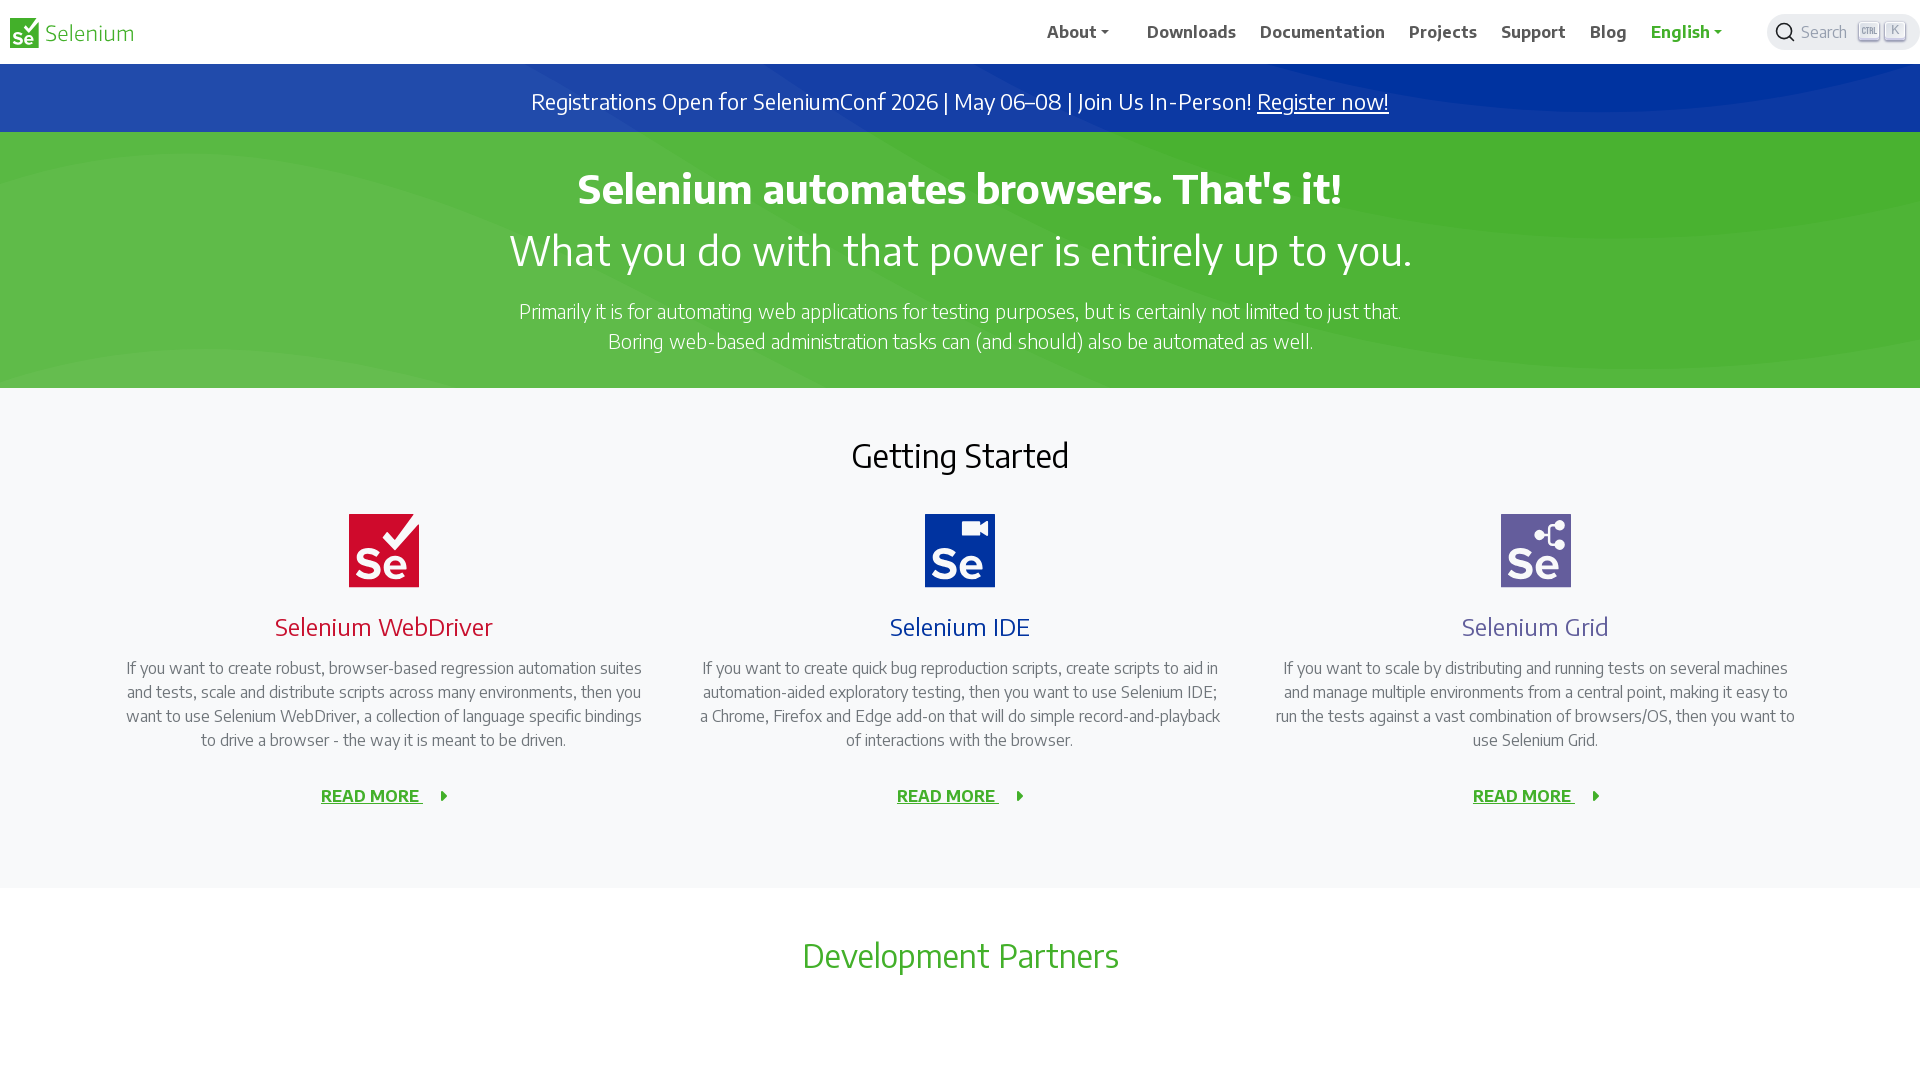